Tests selecting an option from a dropdown menu by finding all options and clicking the one with matching text

Starting URL: https://eviltester.github.io/supportclasses/

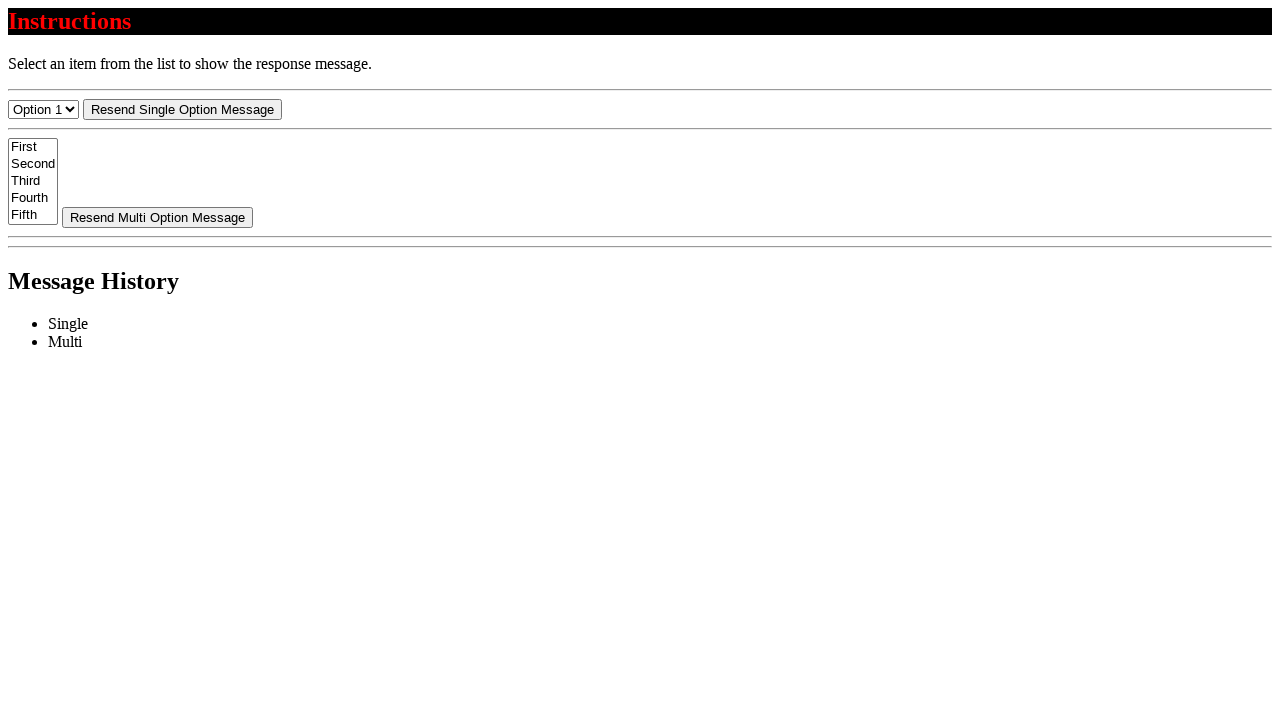

Located the select menu element
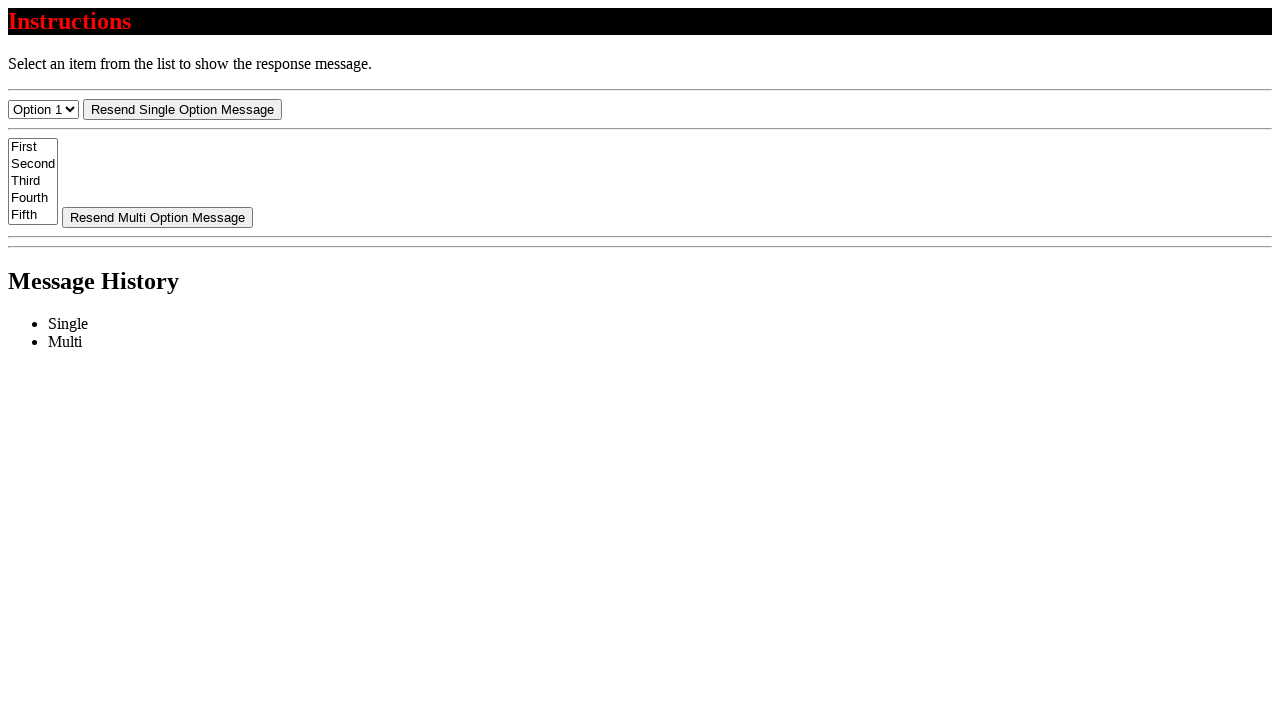

Selected 'Option 3' from the dropdown menu on #select-menu
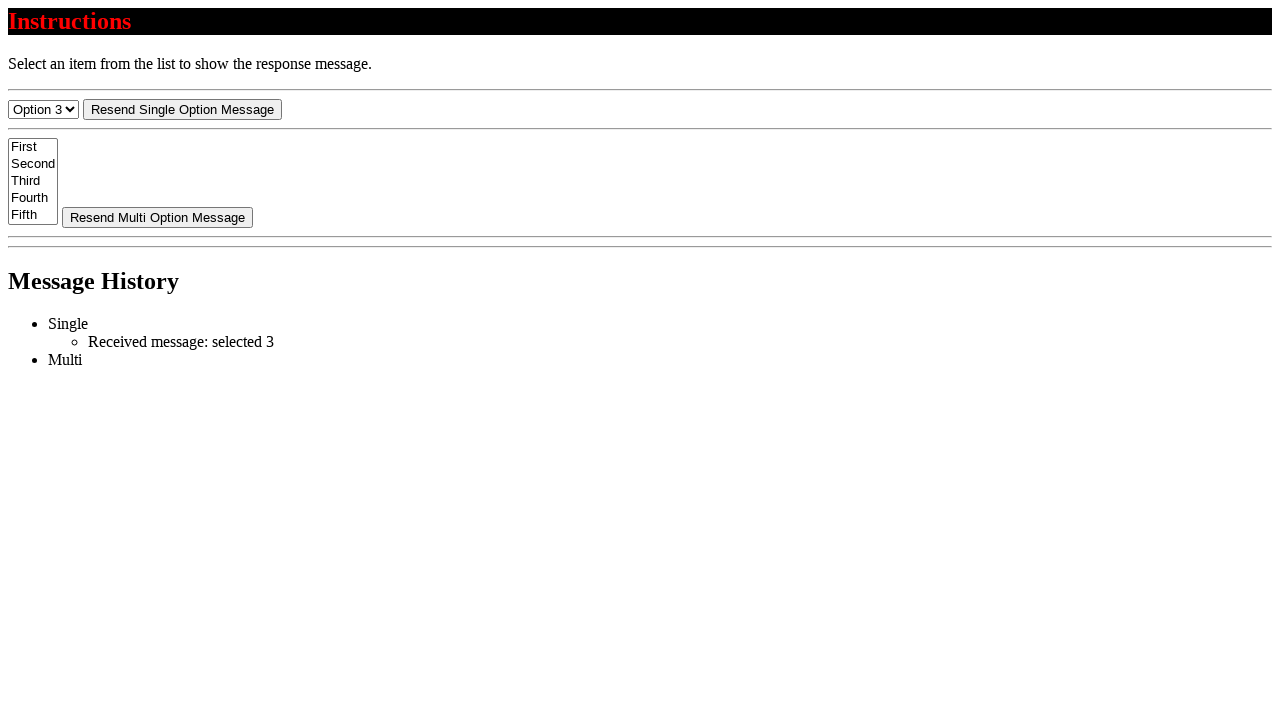

Verified that Option 3 was successfully selected (value = '3')
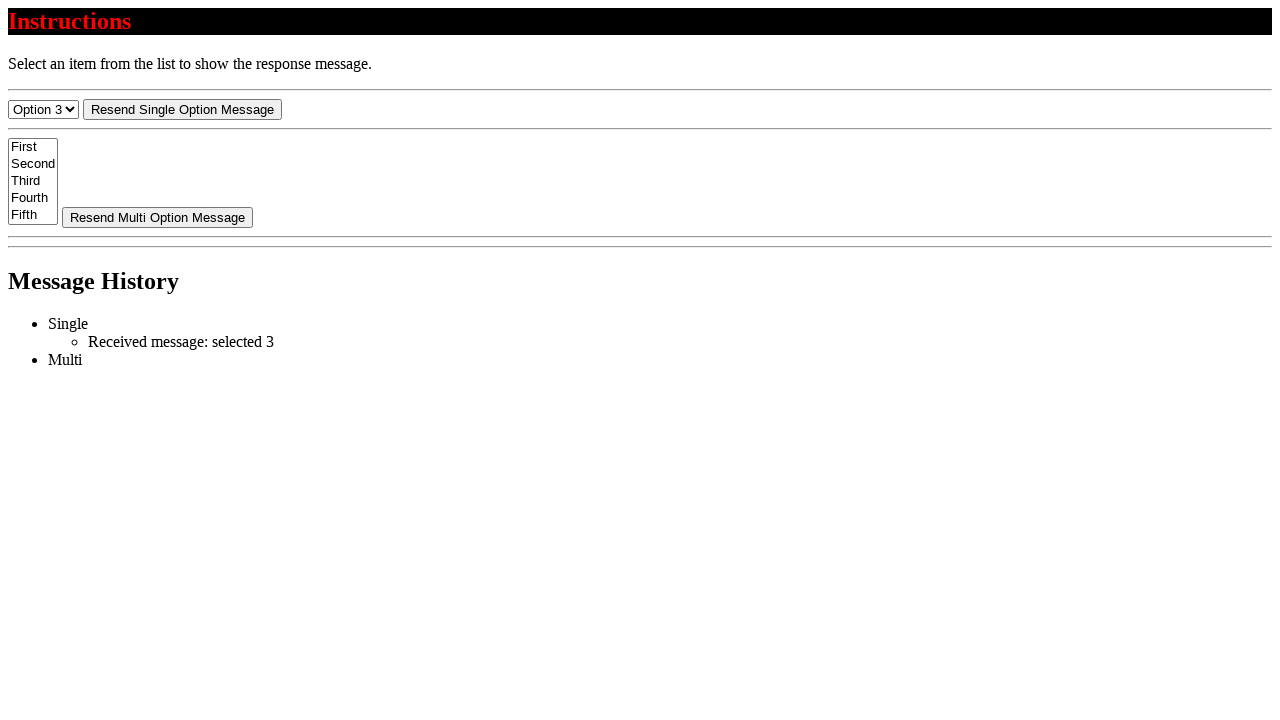

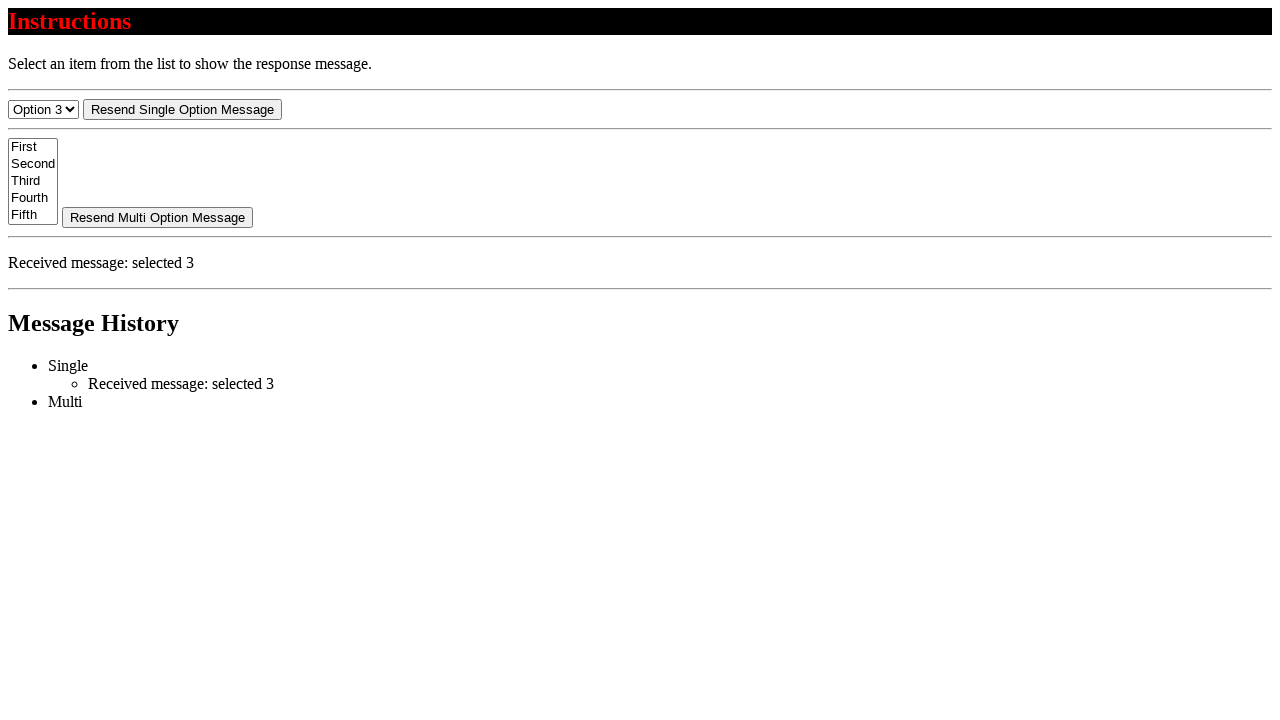